Tests dropdown selection functionality by selecting options using different methods (index, value, visible text)

Starting URL: https://trytestingthis.netlify.app/

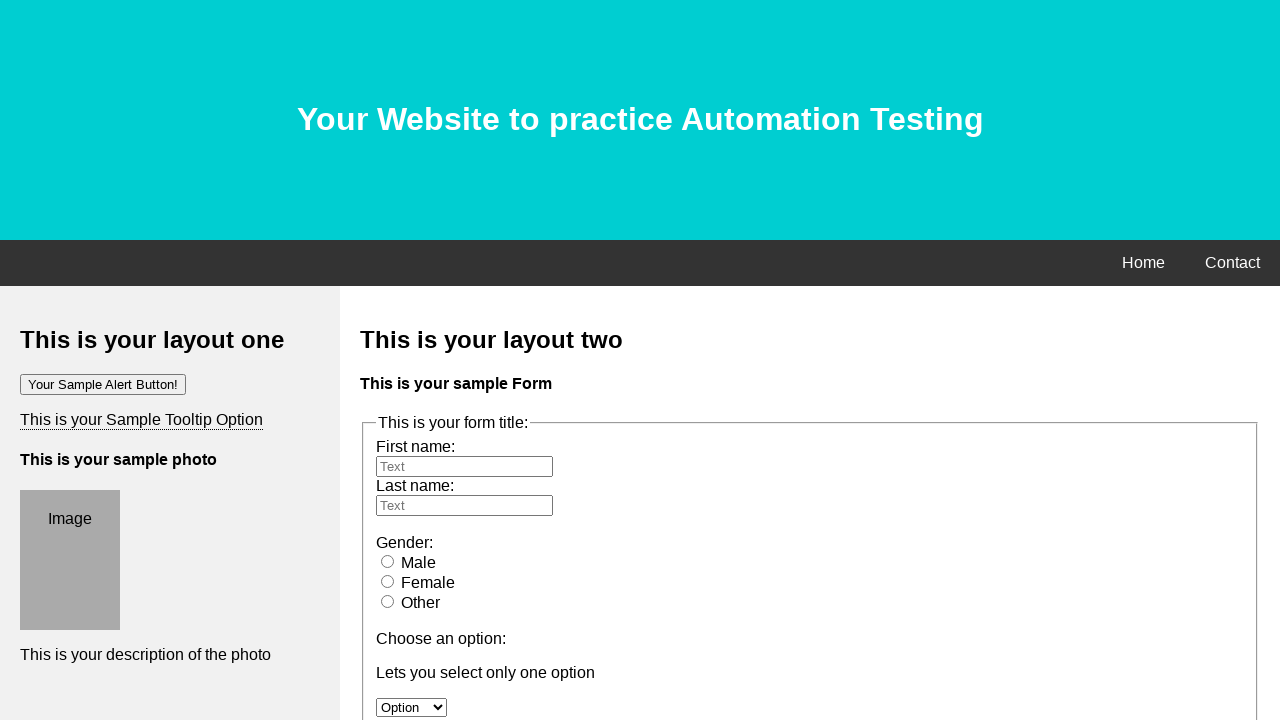

Located dropdown element with id 'option'
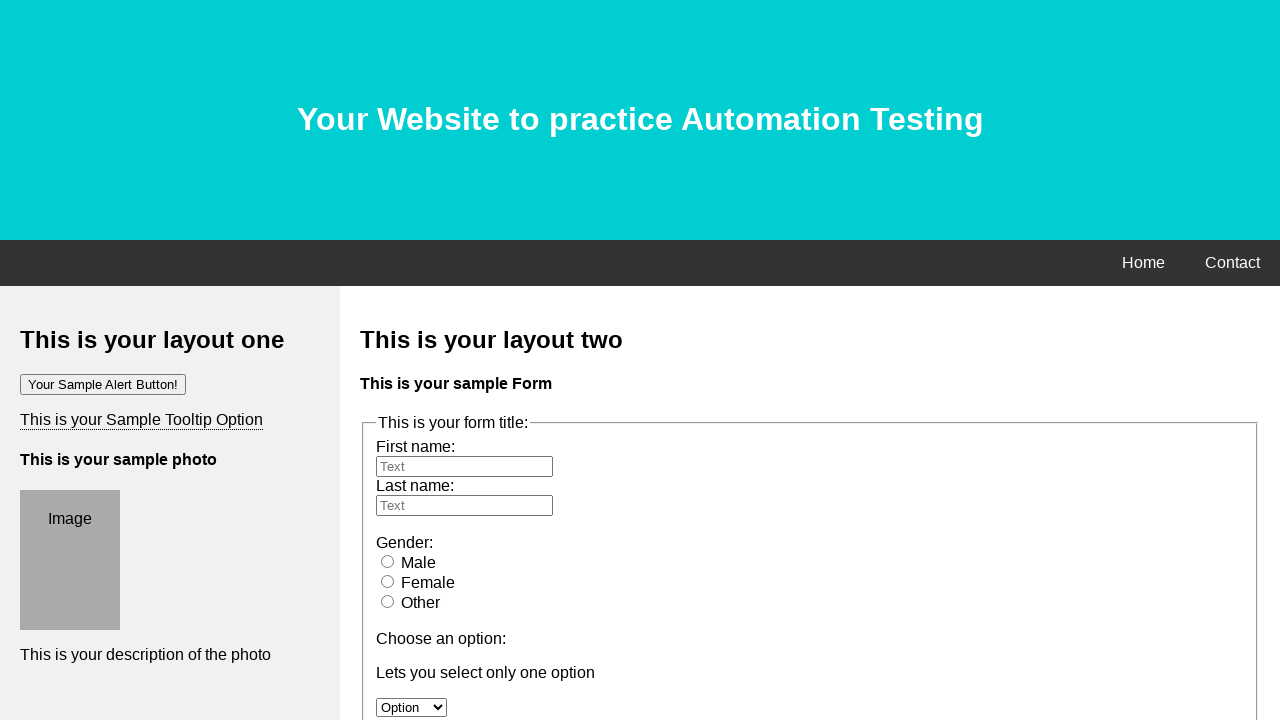

Selected 'option 1' from dropdown by value on #option
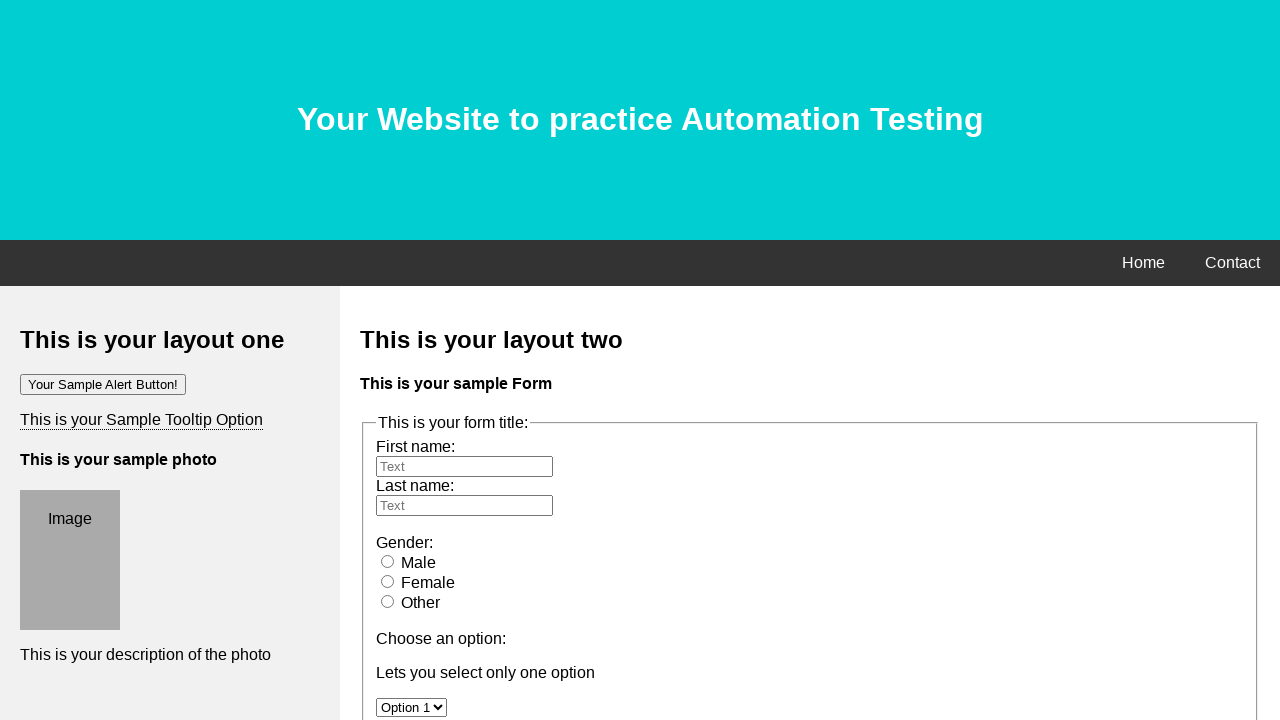

Selected 'option 2' from dropdown by value on #option
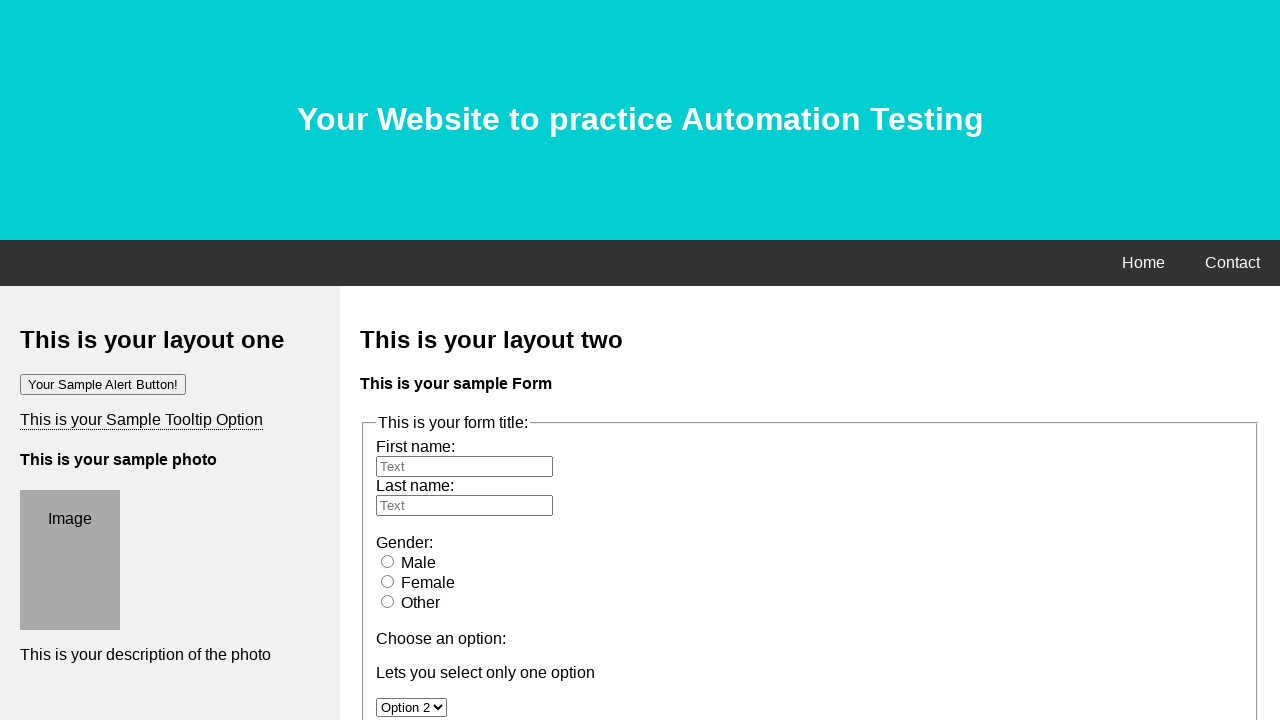

Selected 'Option 3' from dropdown by visible text on #option
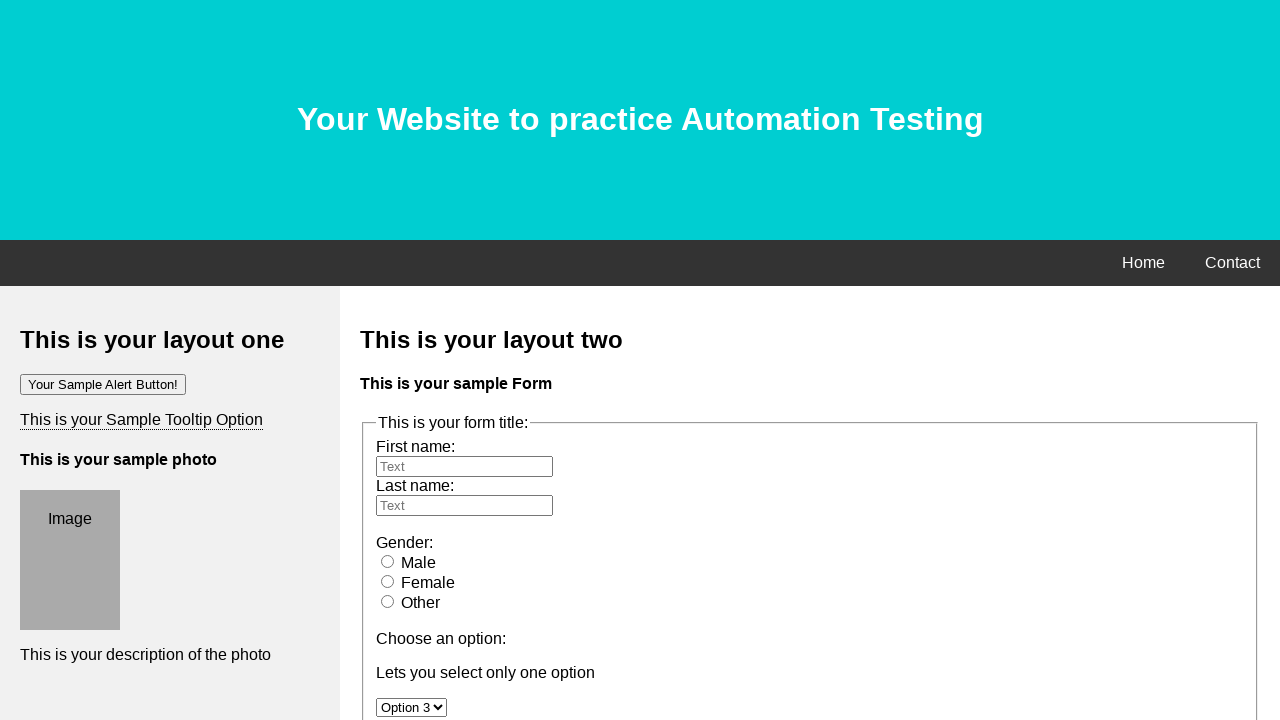

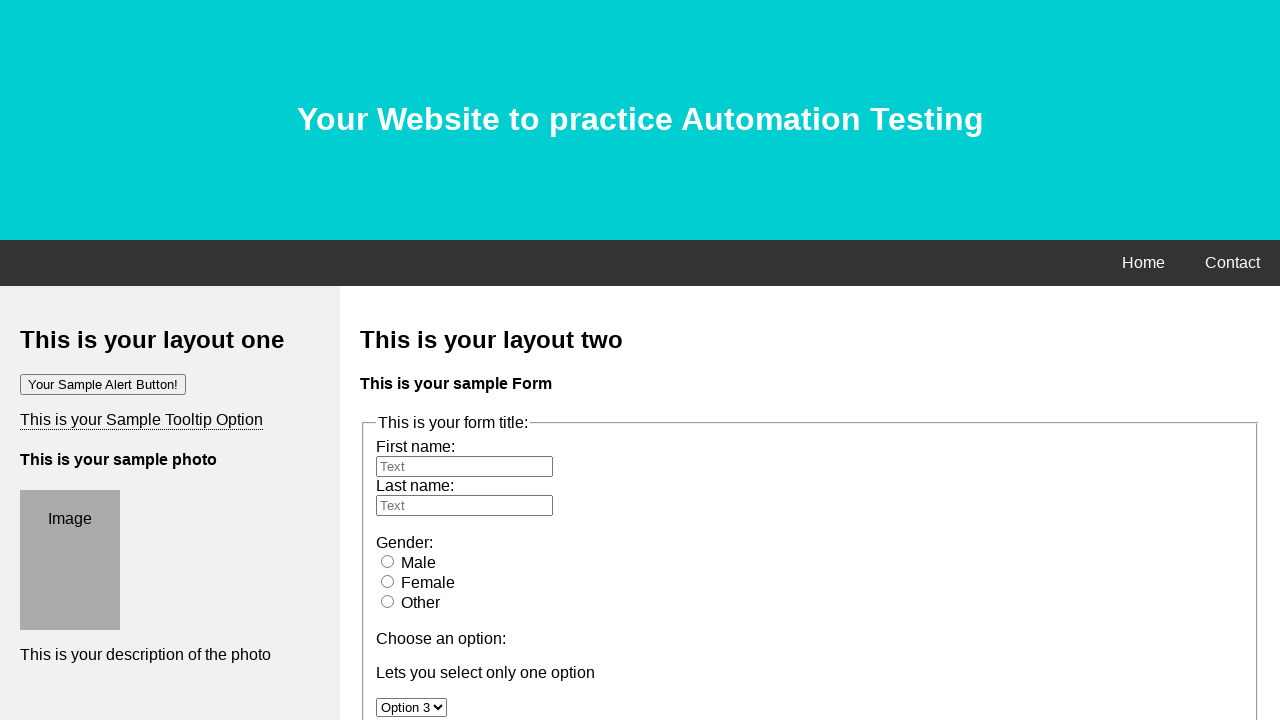